Tests loading green and blue together, verifying multiple loading states transition correctly from start through various loading phases to completion

Starting URL: https://kristinek.github.io/site/examples/loading_color

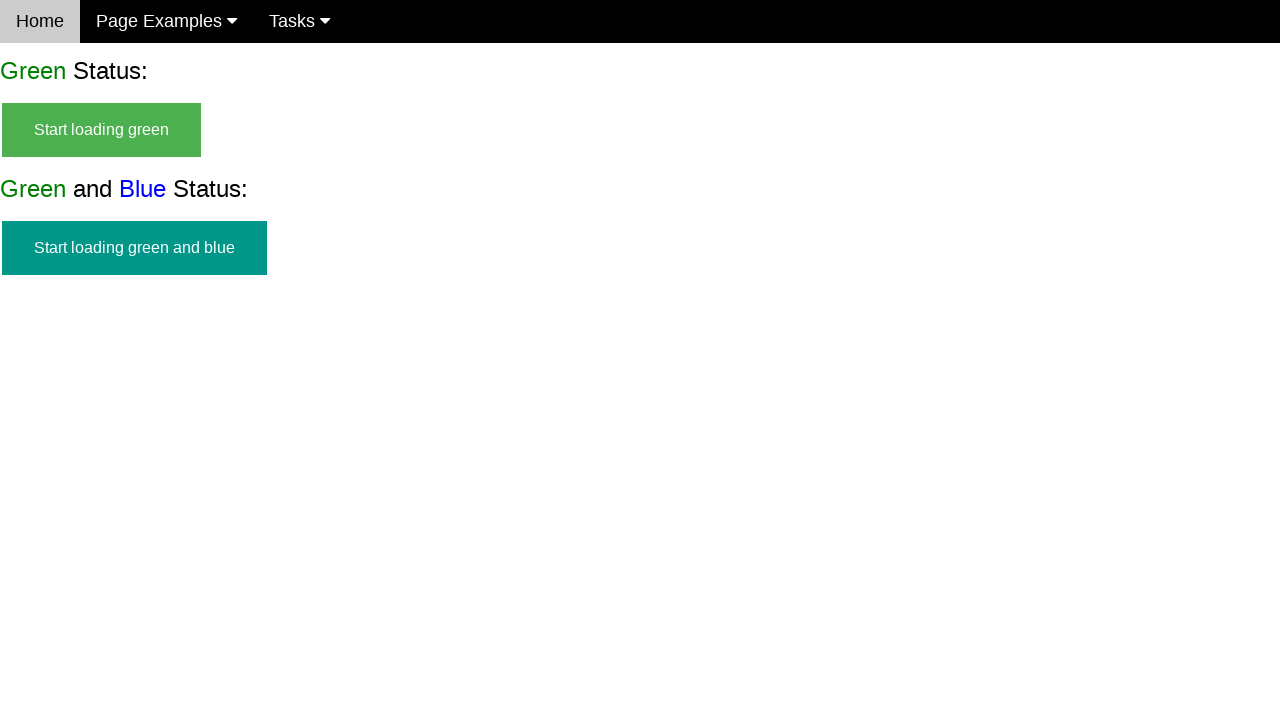

Waited for start green and blue button to appear
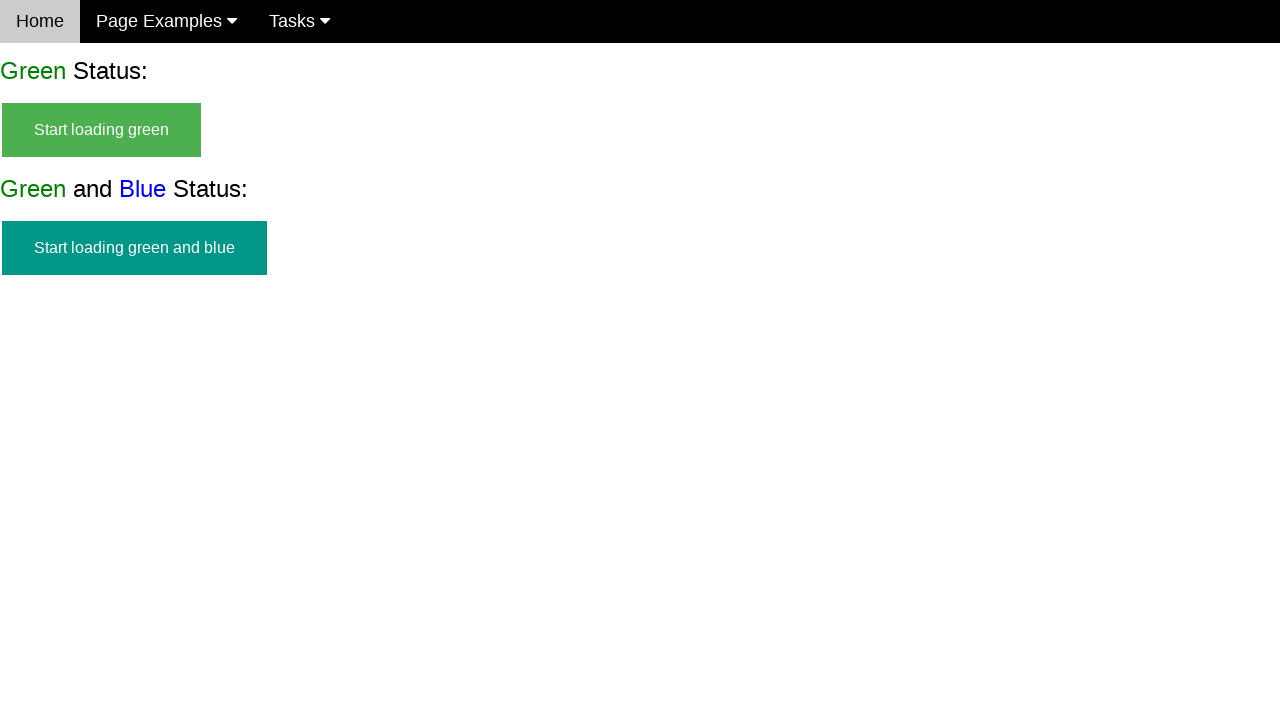

Clicked start green and blue button at (134, 248) on #start_green_and_blue
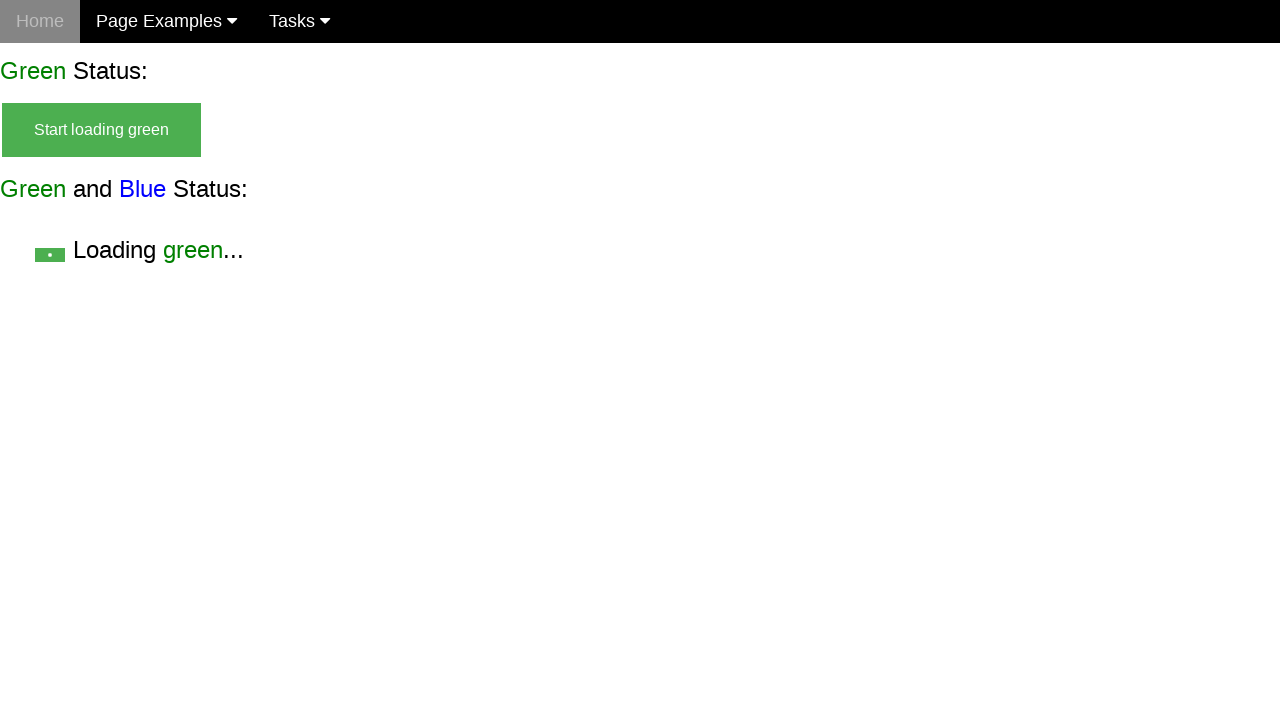

Verified start button is hidden
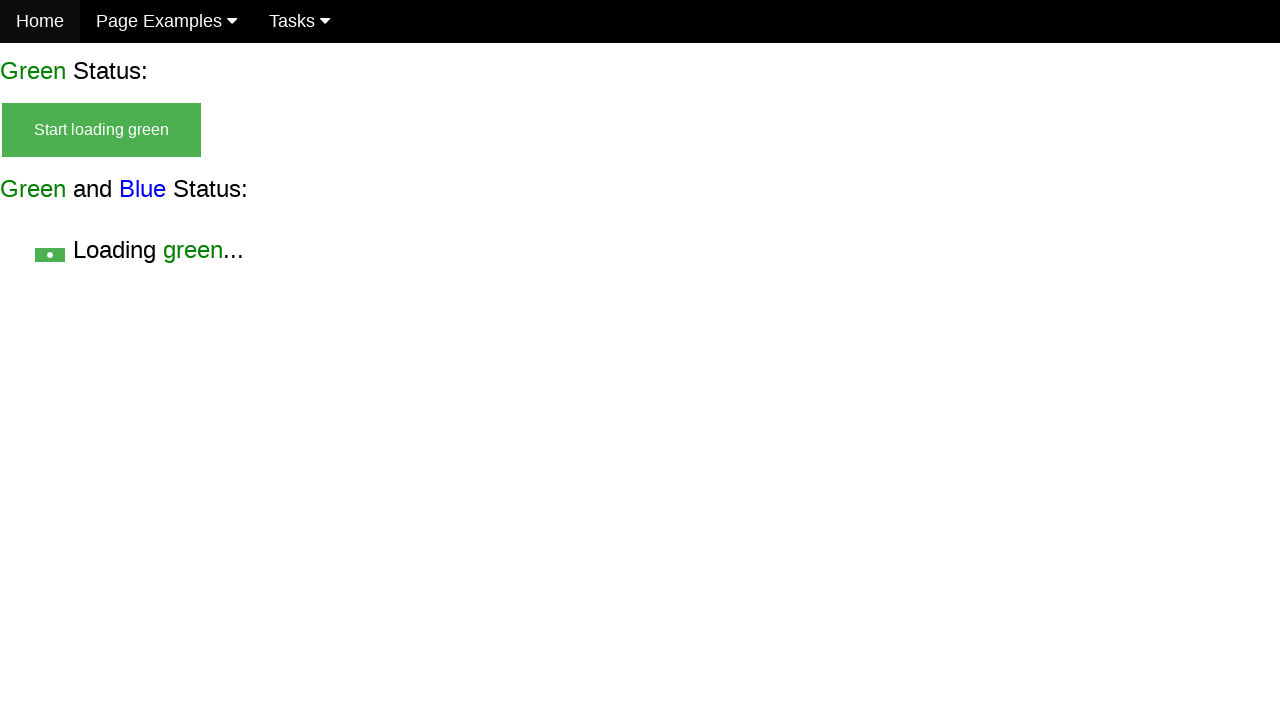

Verified loading green without blue is visible
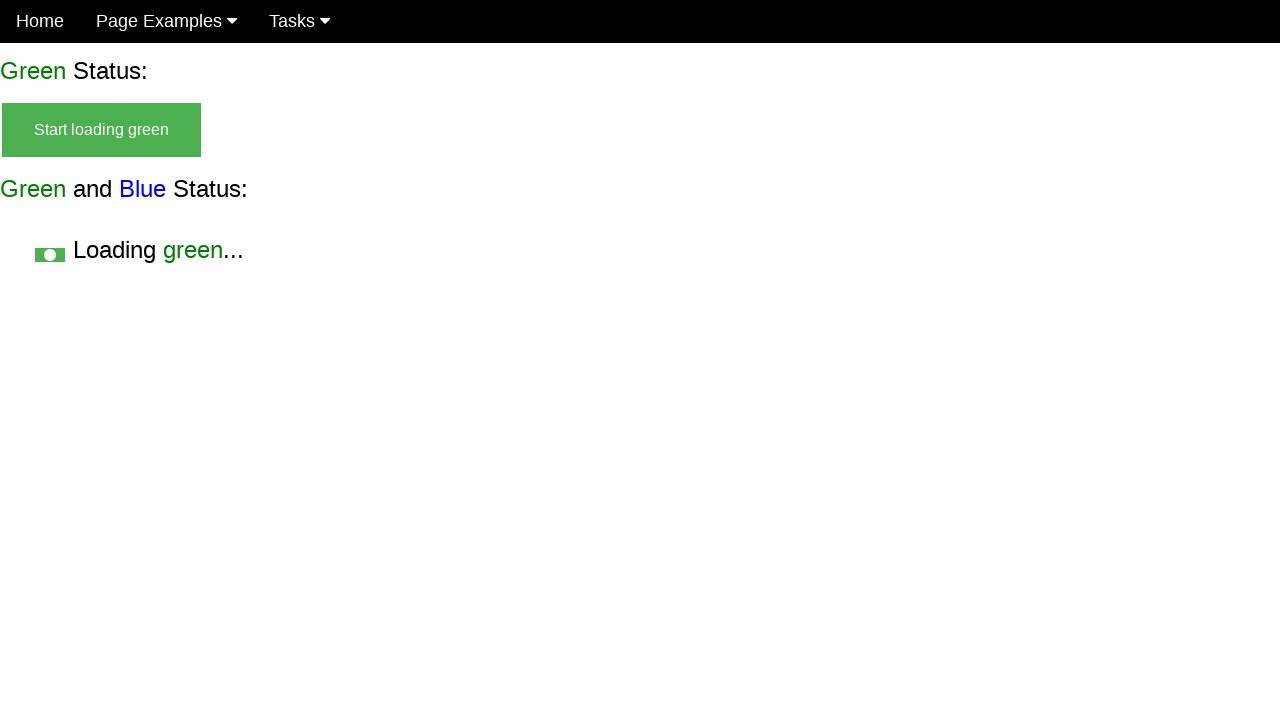

Waited for loading green with blue state to appear
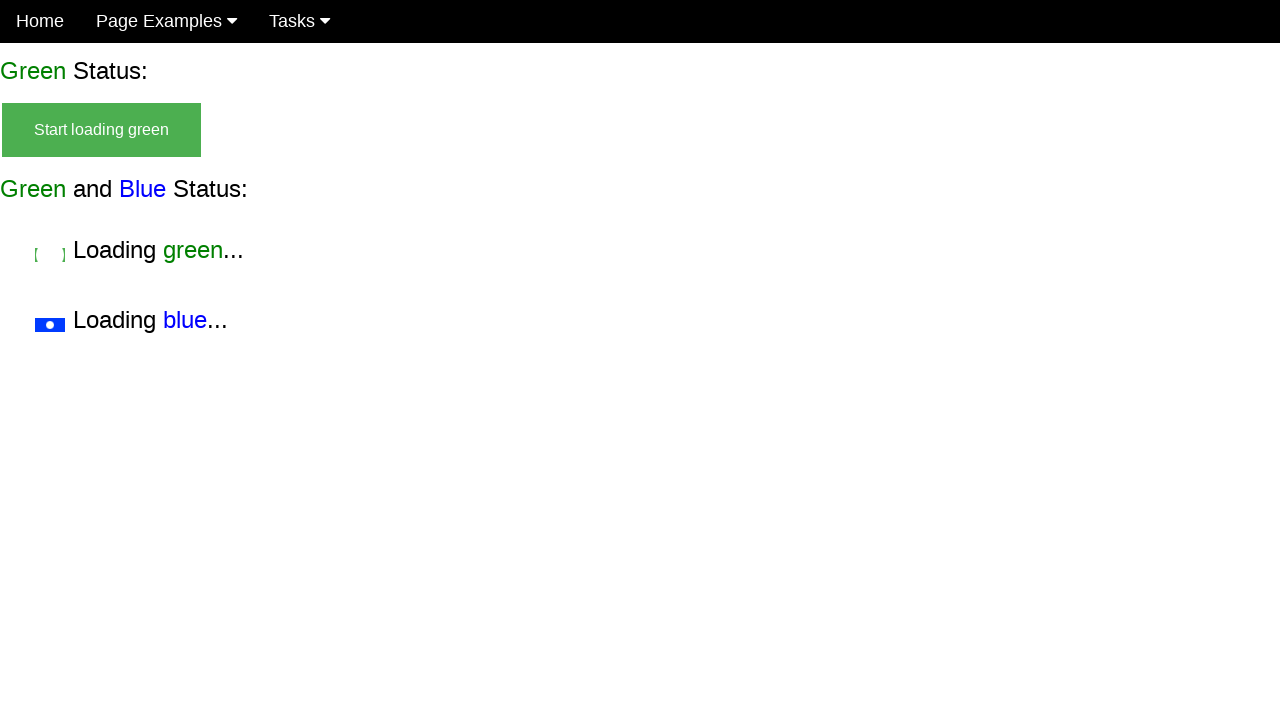

Verified start button still hidden
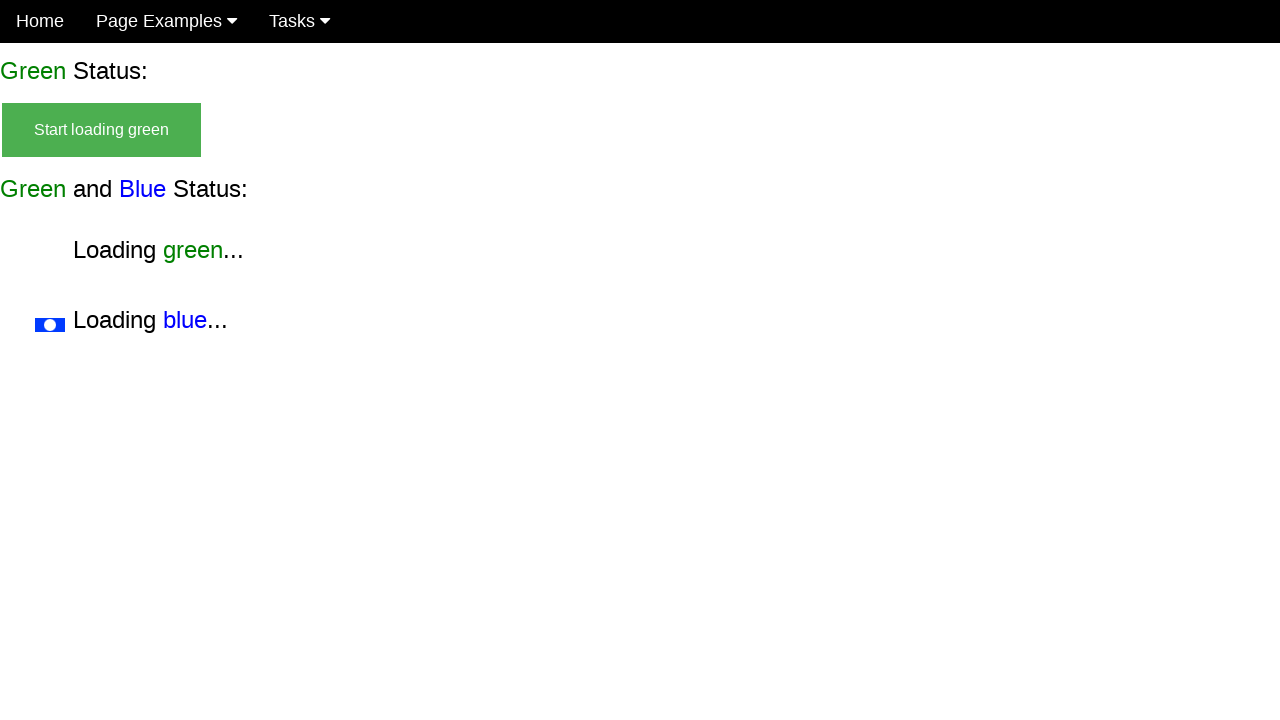

Verified loading green without blue still visible
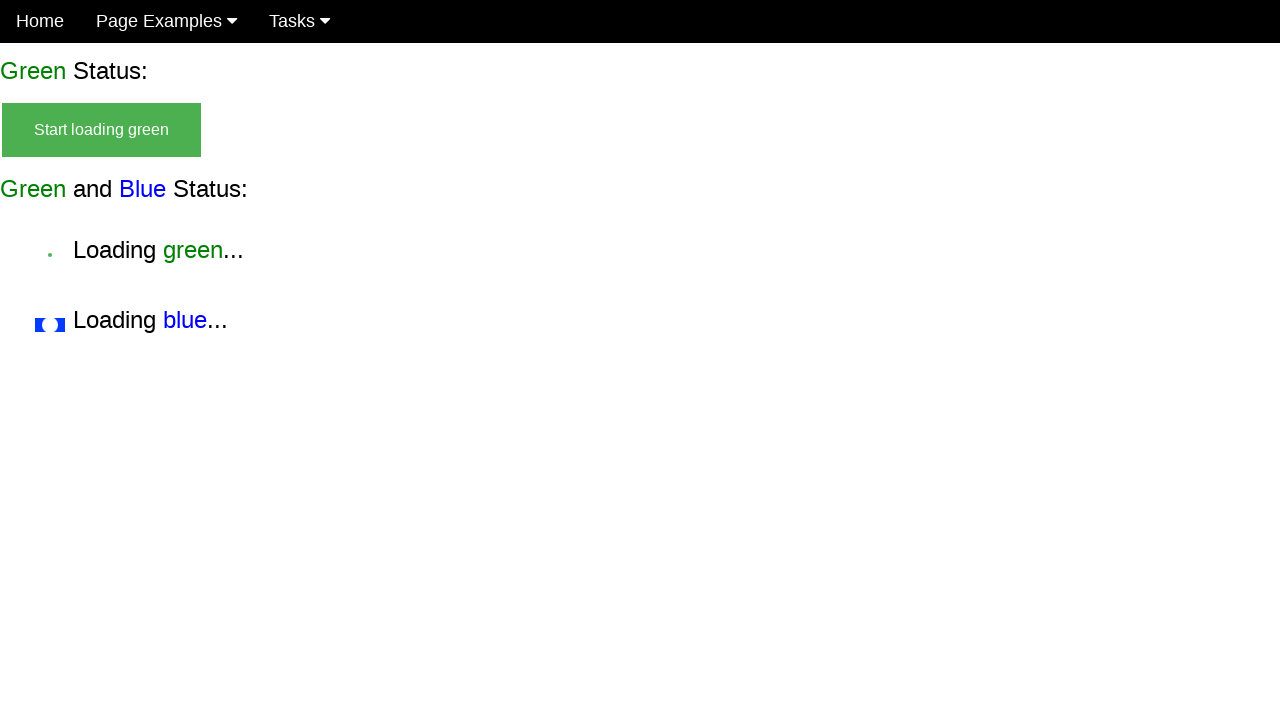

Verified loading green with blue is visible
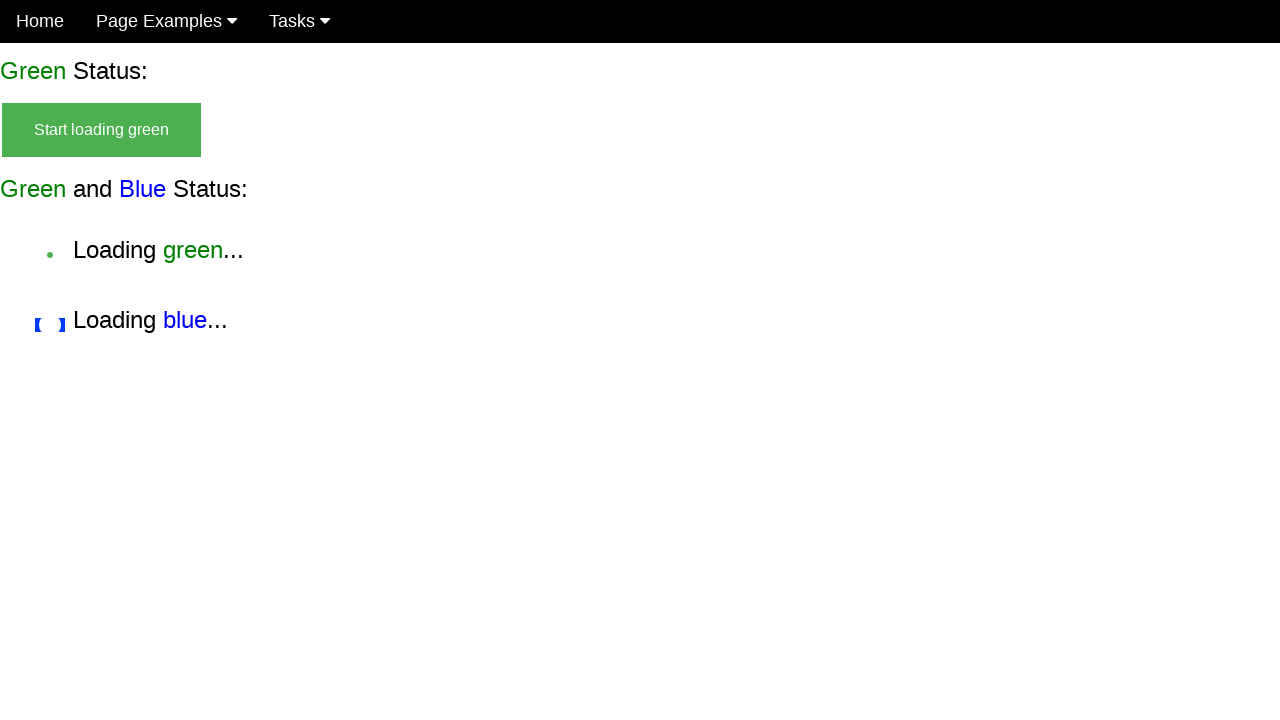

Waited for loading blue without green state (green finished, blue still loading)
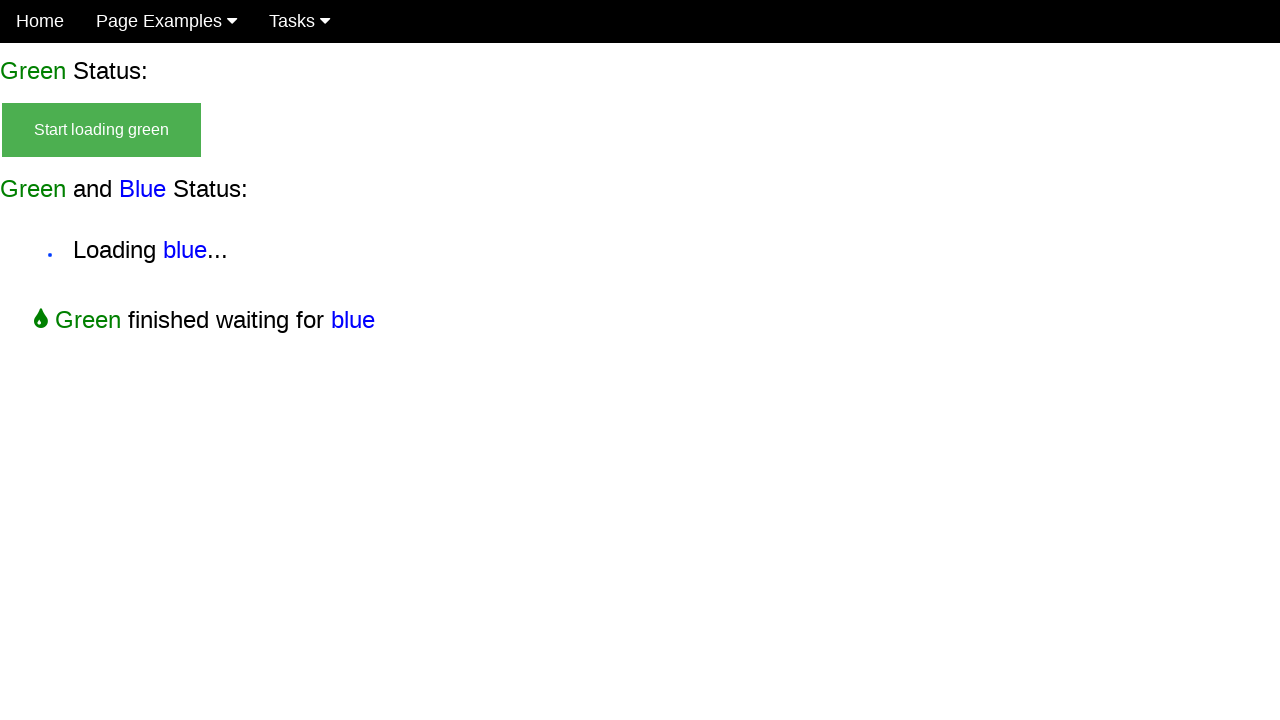

Verified start button still hidden
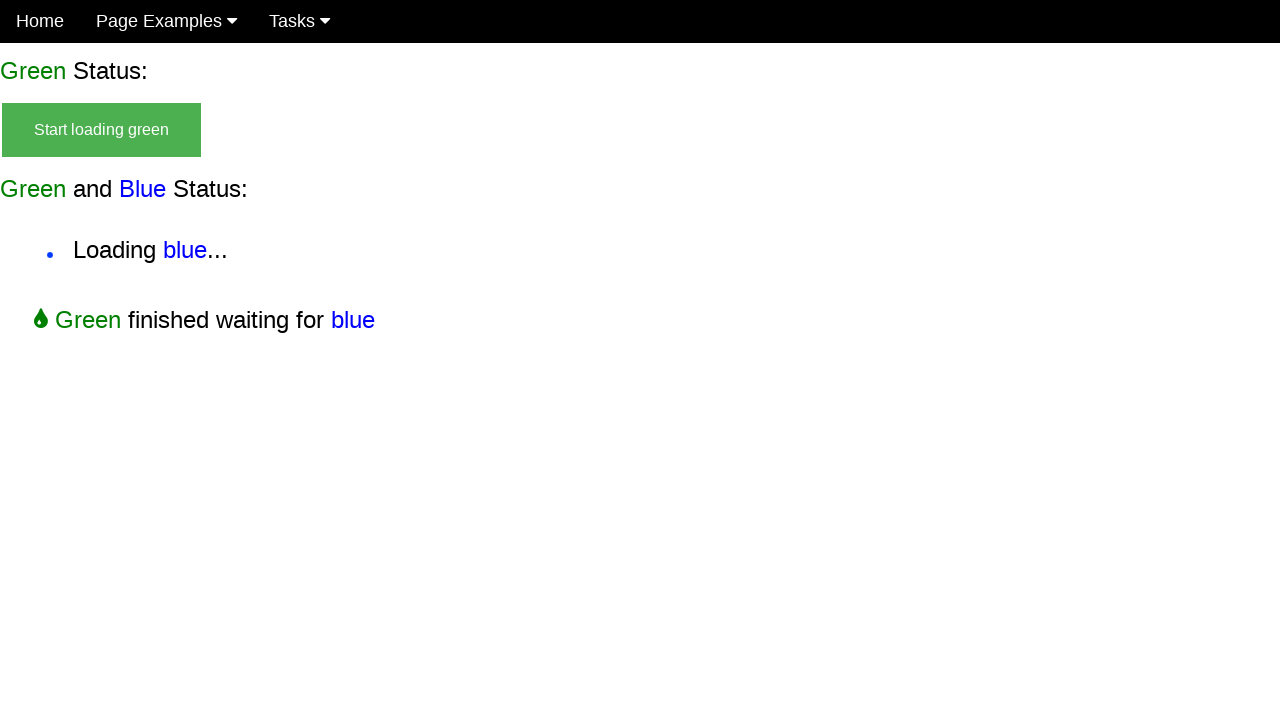

Verified loading green without blue is now hidden
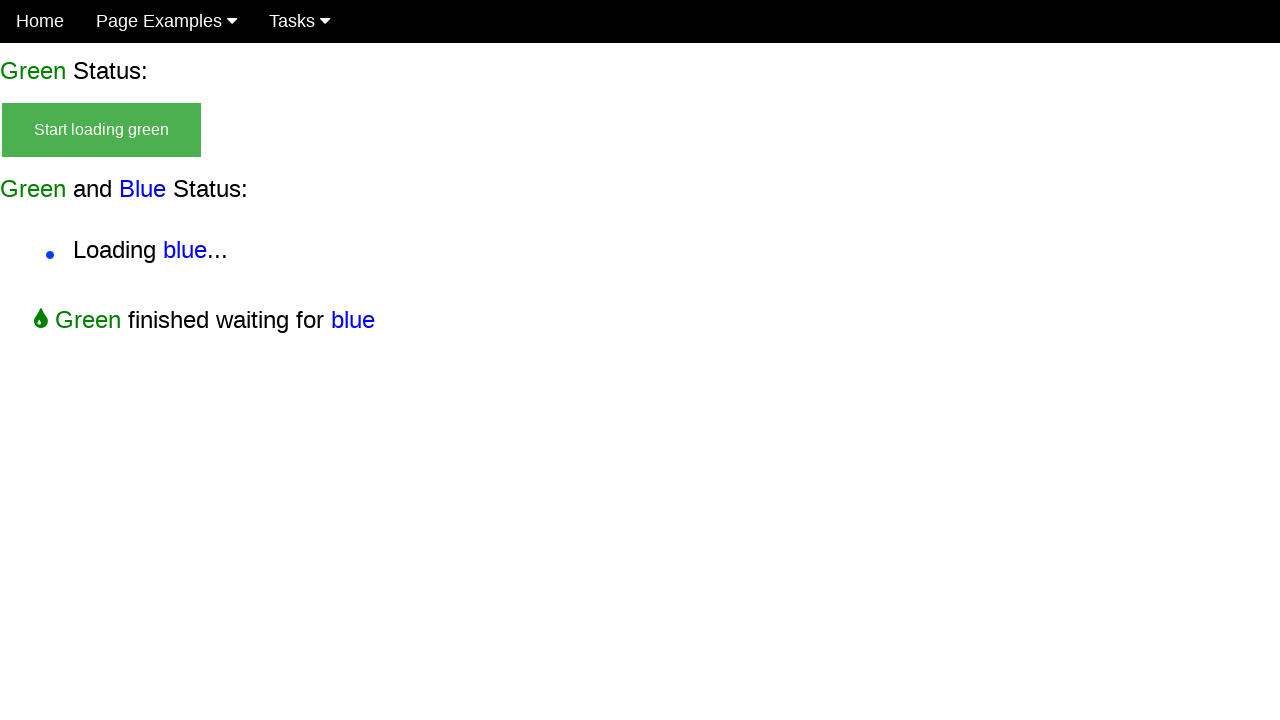

Verified loading green with blue still visible
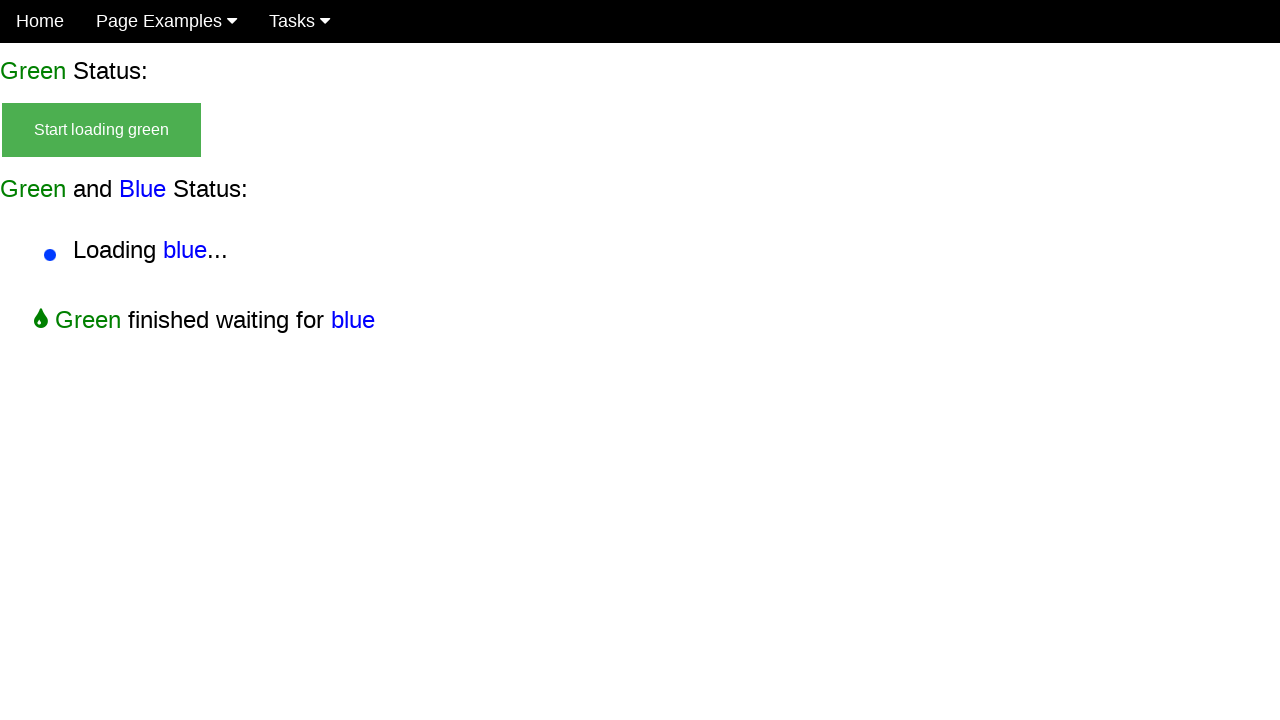

Verified loading blue without green is visible
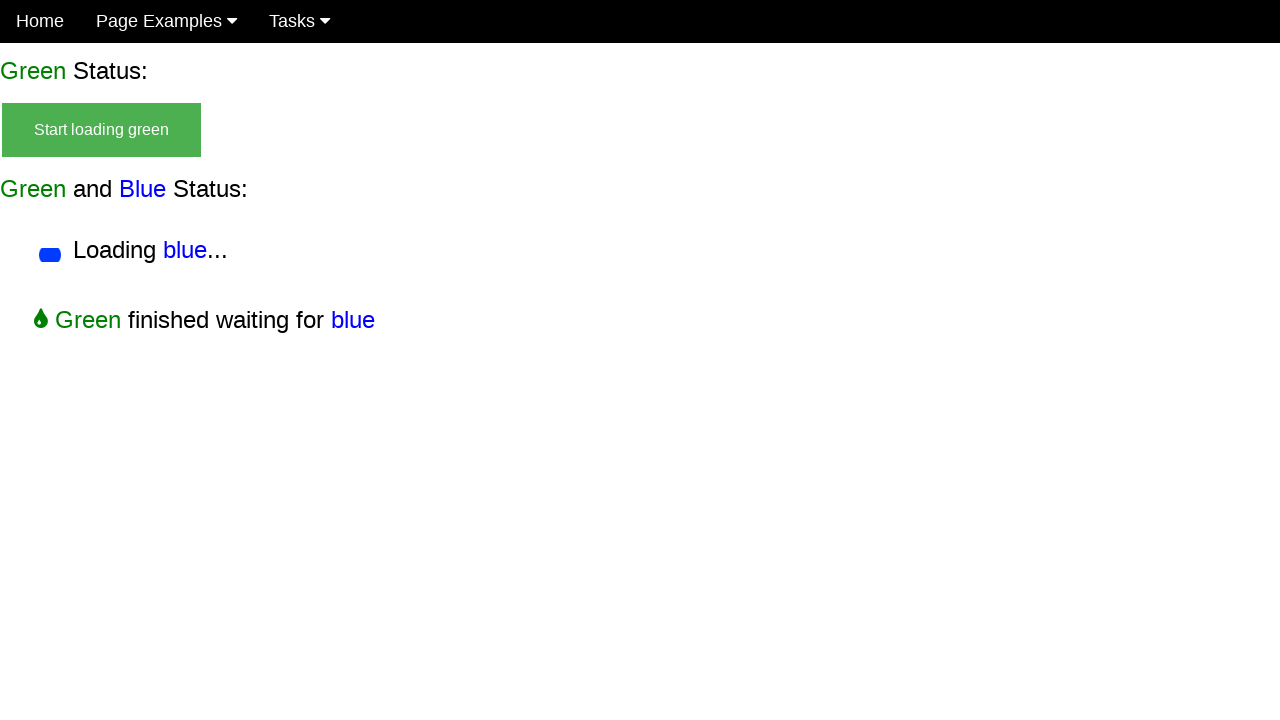

Waited for completion - finish green and blue appeared
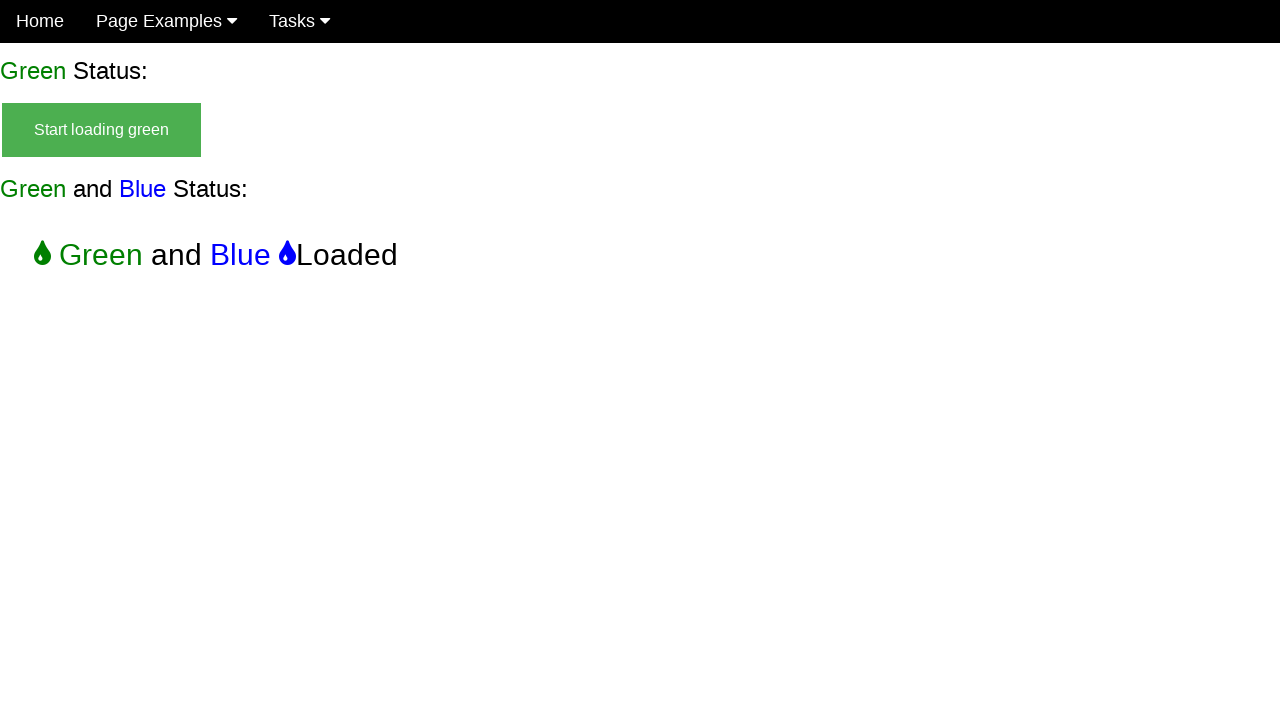

Verified start button is hidden at completion
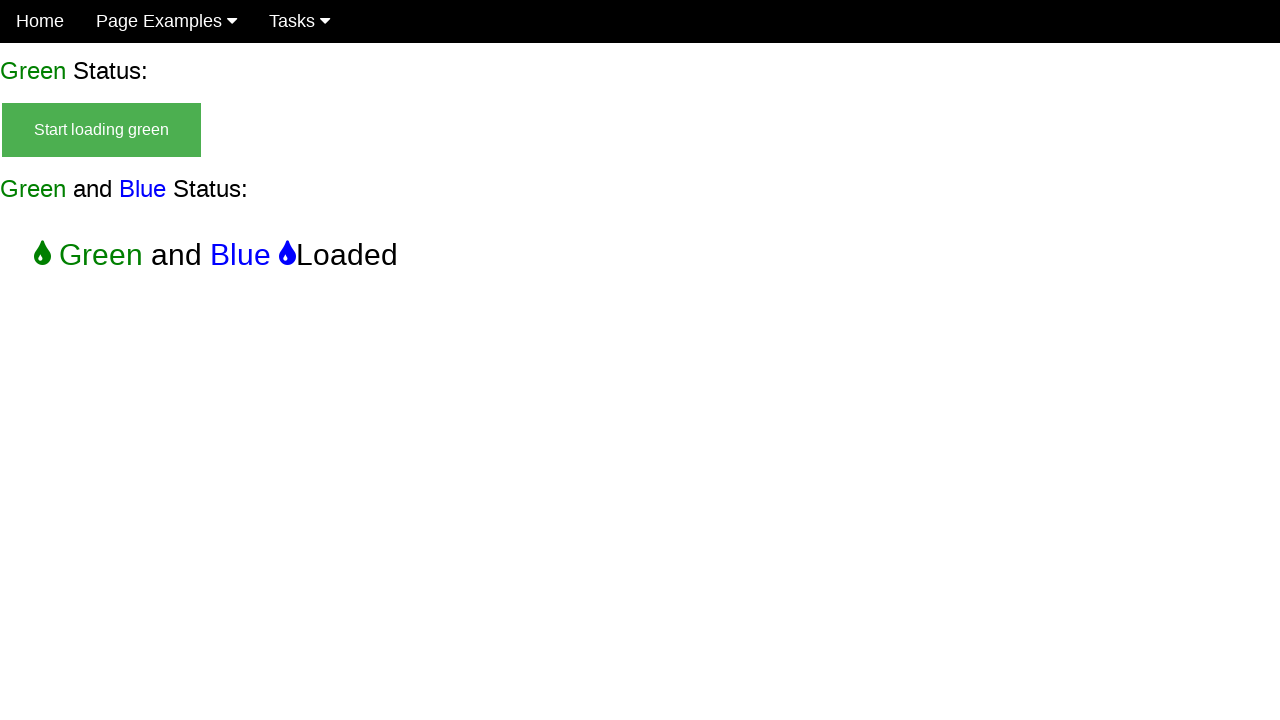

Verified loading green without blue is hidden at completion
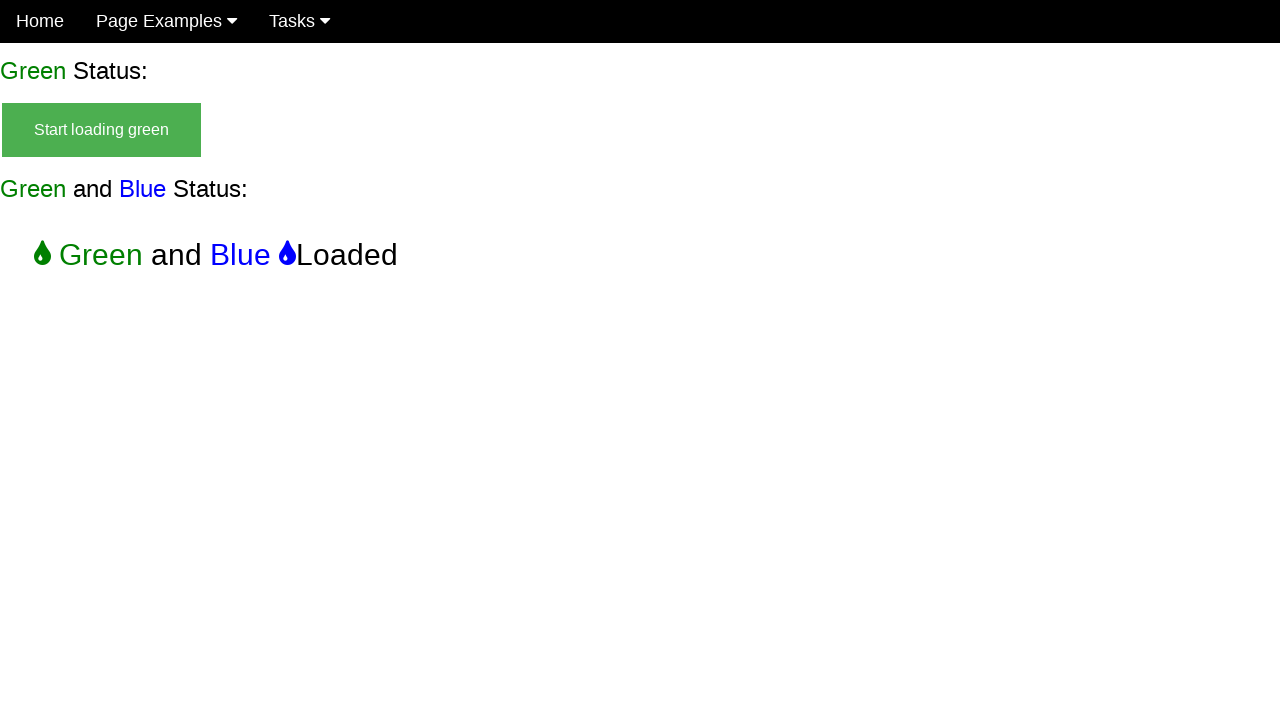

Verified loading green with blue is hidden at completion
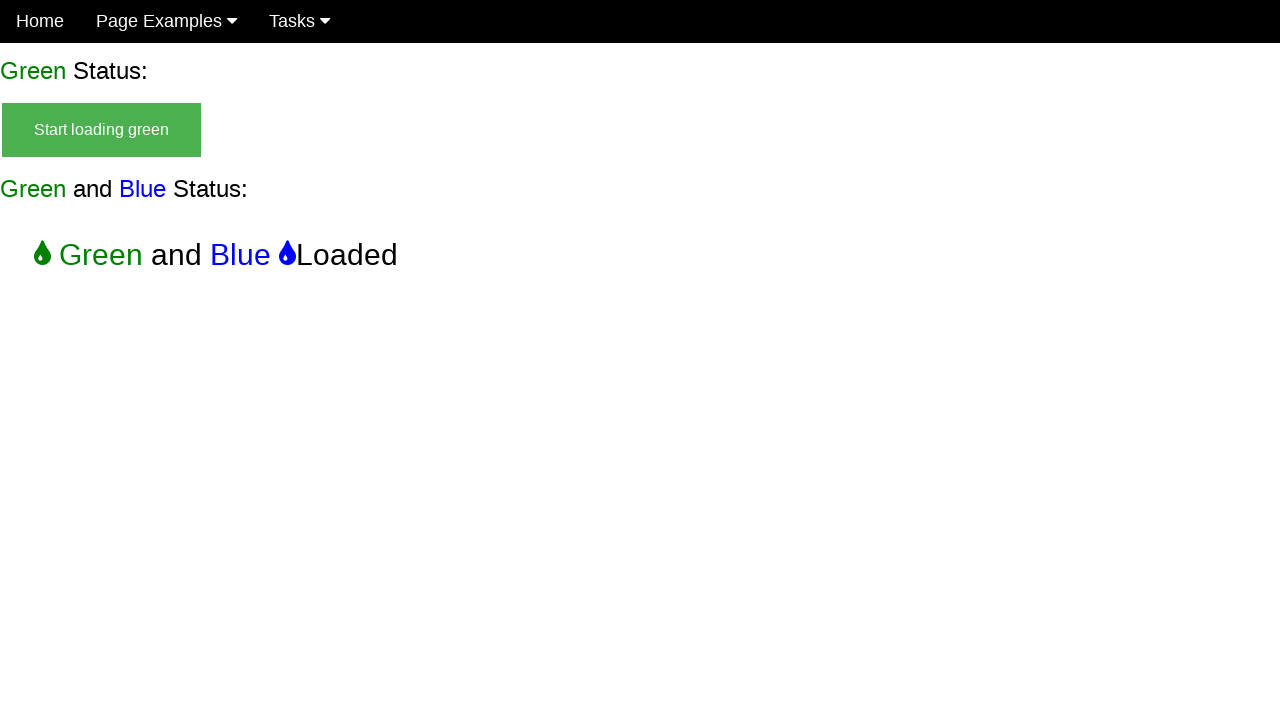

Verified loading blue without green is hidden at completion
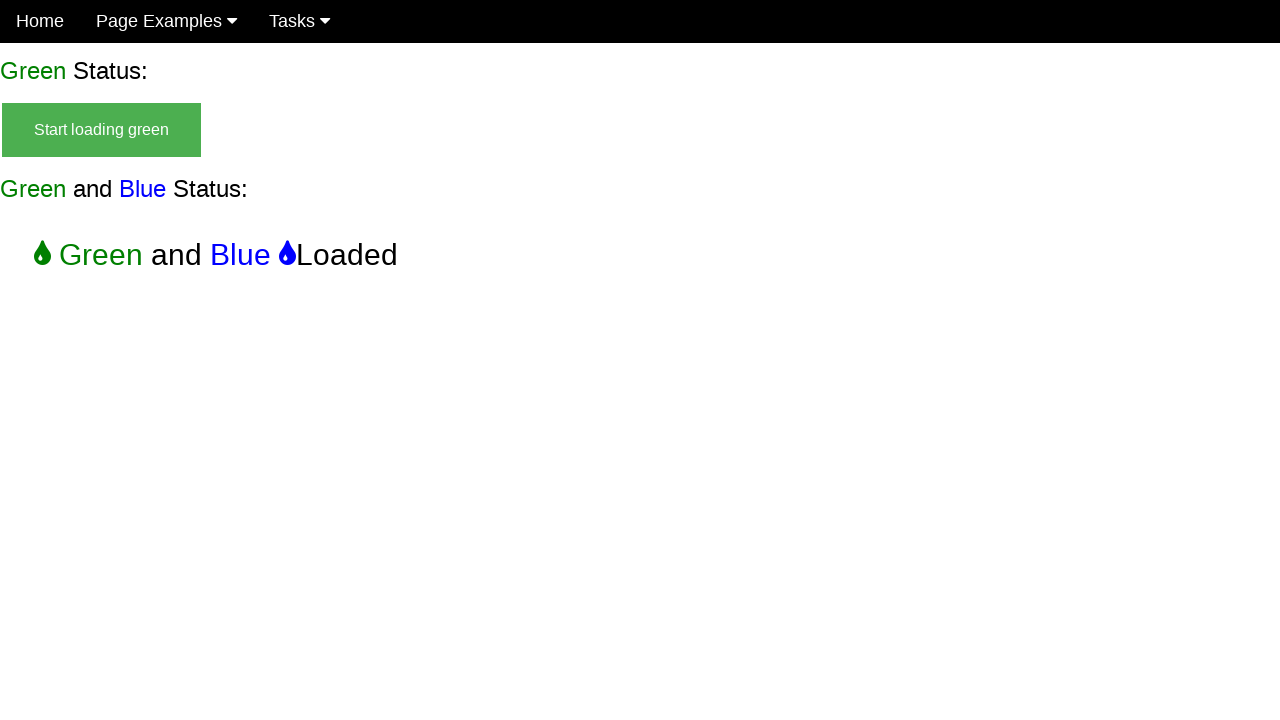

Verified finish green and blue is visible - test completed successfully
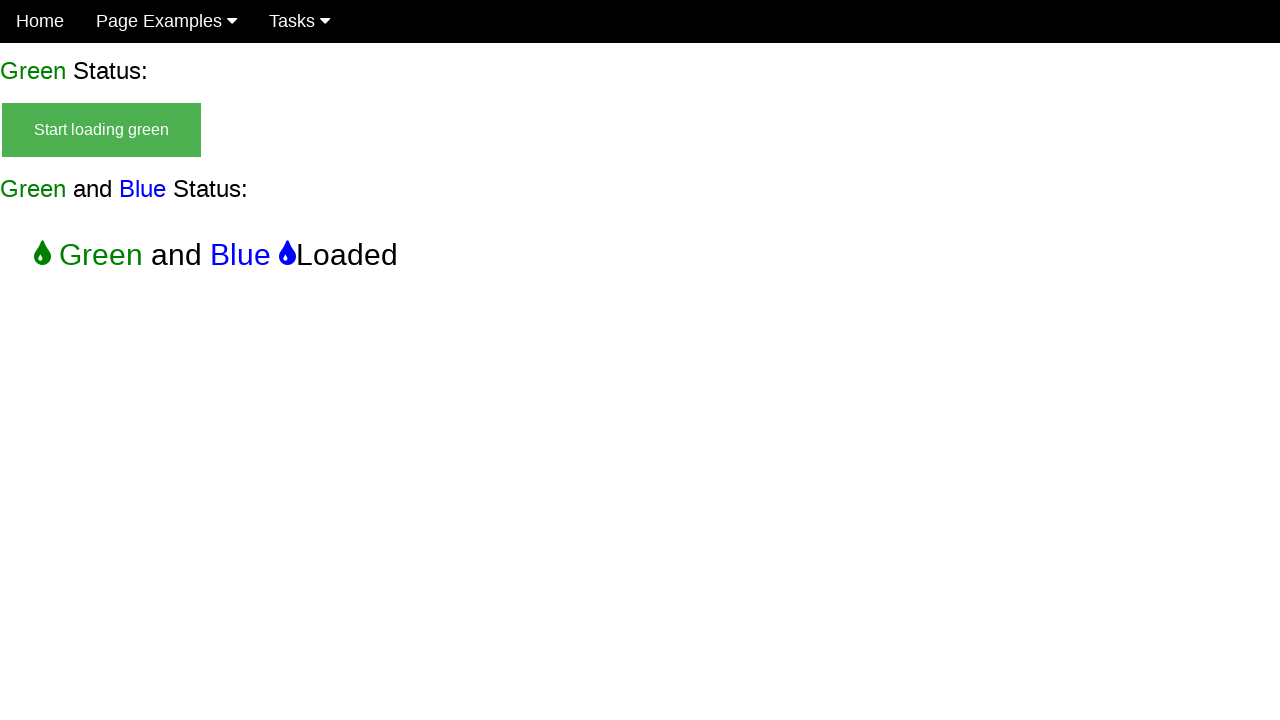

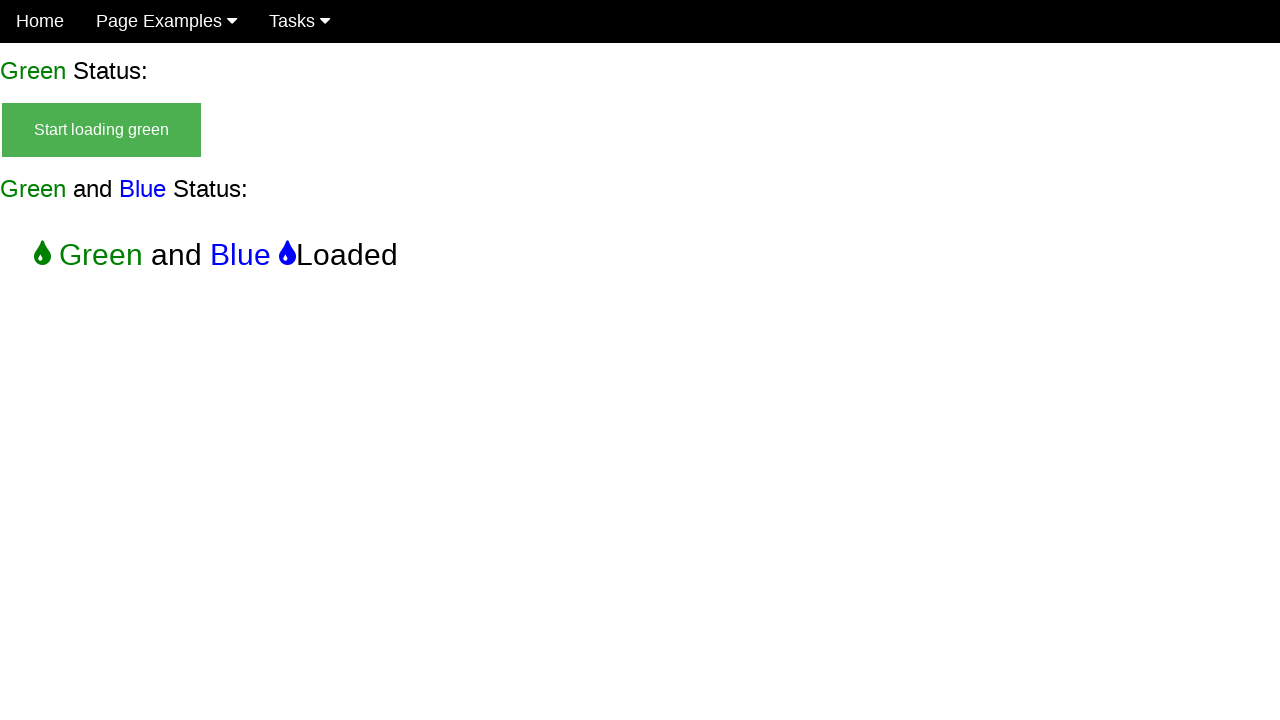